Tests the city search autocomplete by clicking the city field, verifying dropdown with current location option, typing a city name, and selecting it to navigate to filtered results

Starting URL: https://bcparks.ca/

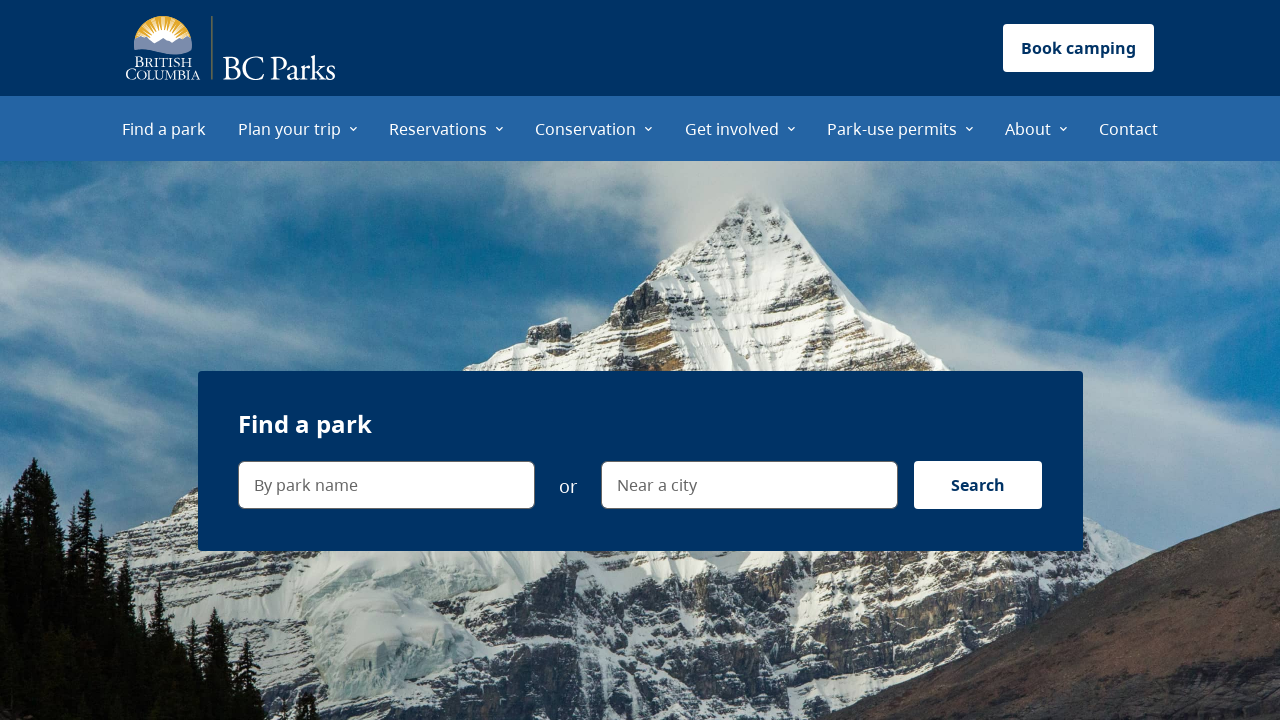

Waited for page to fully load (networkidle)
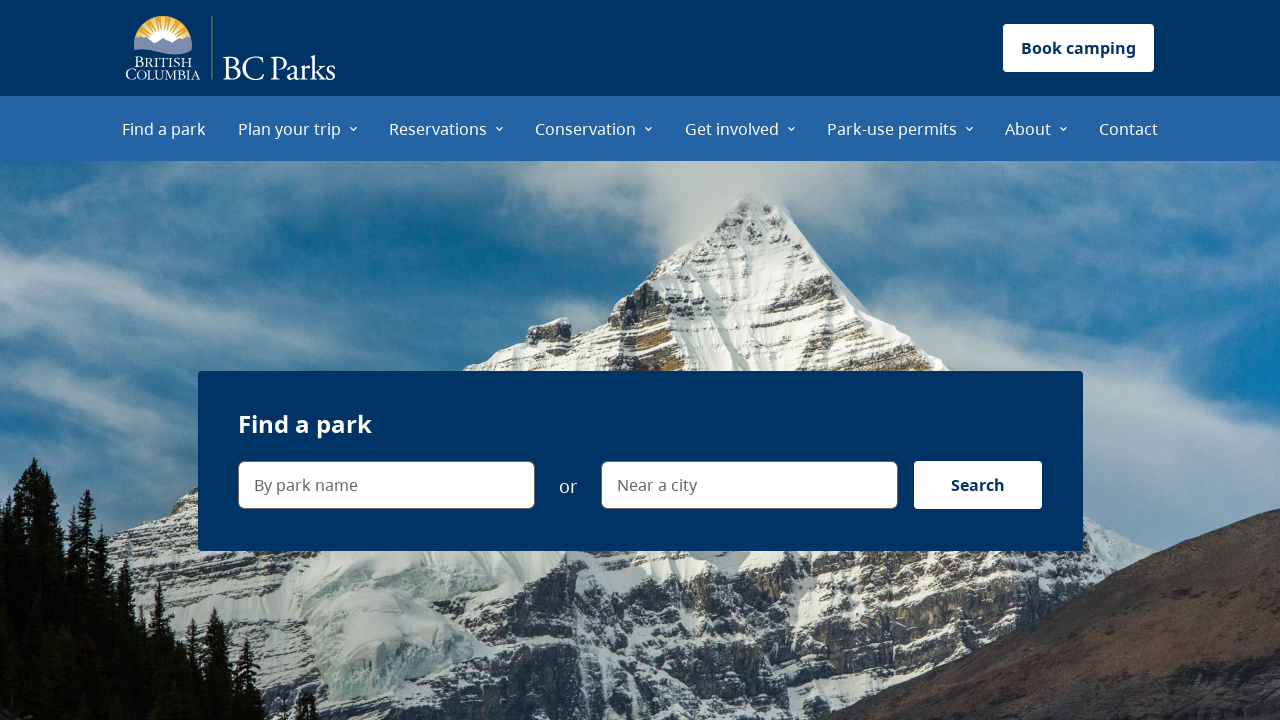

Clicked on 'Near a city' search field at (749, 485) on internal:label="Near a city"i
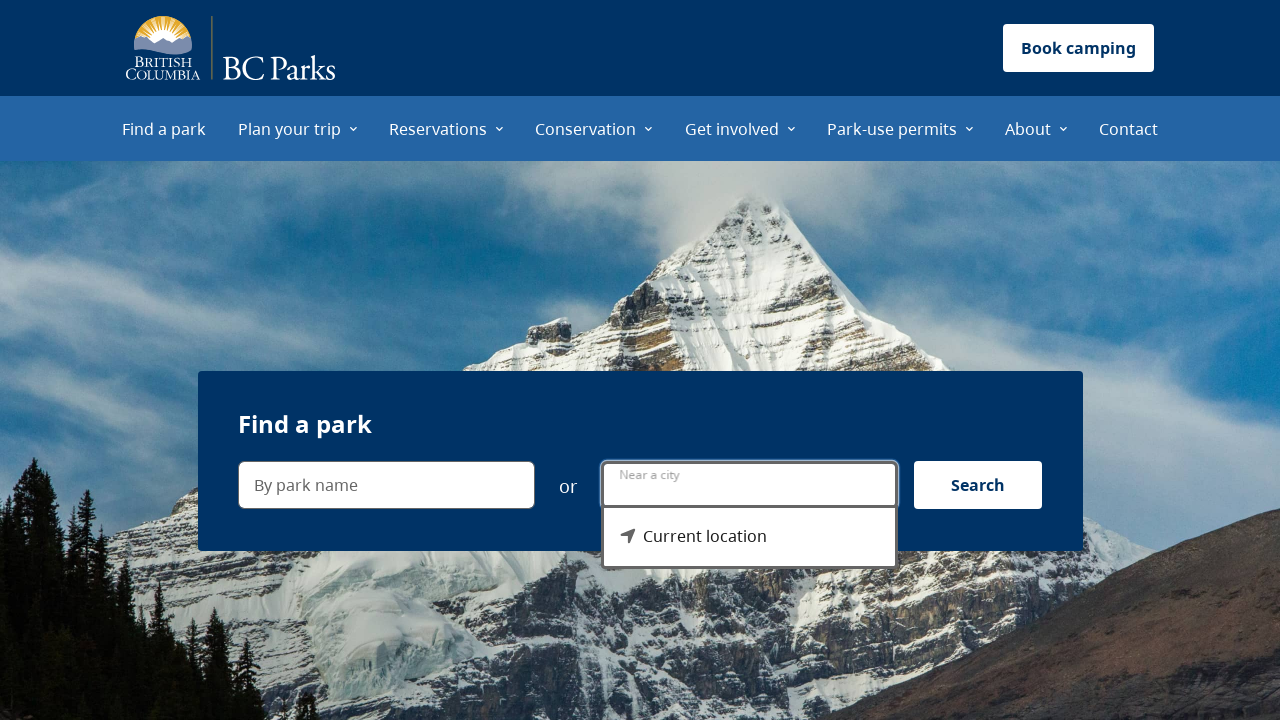

Dropdown menu appeared
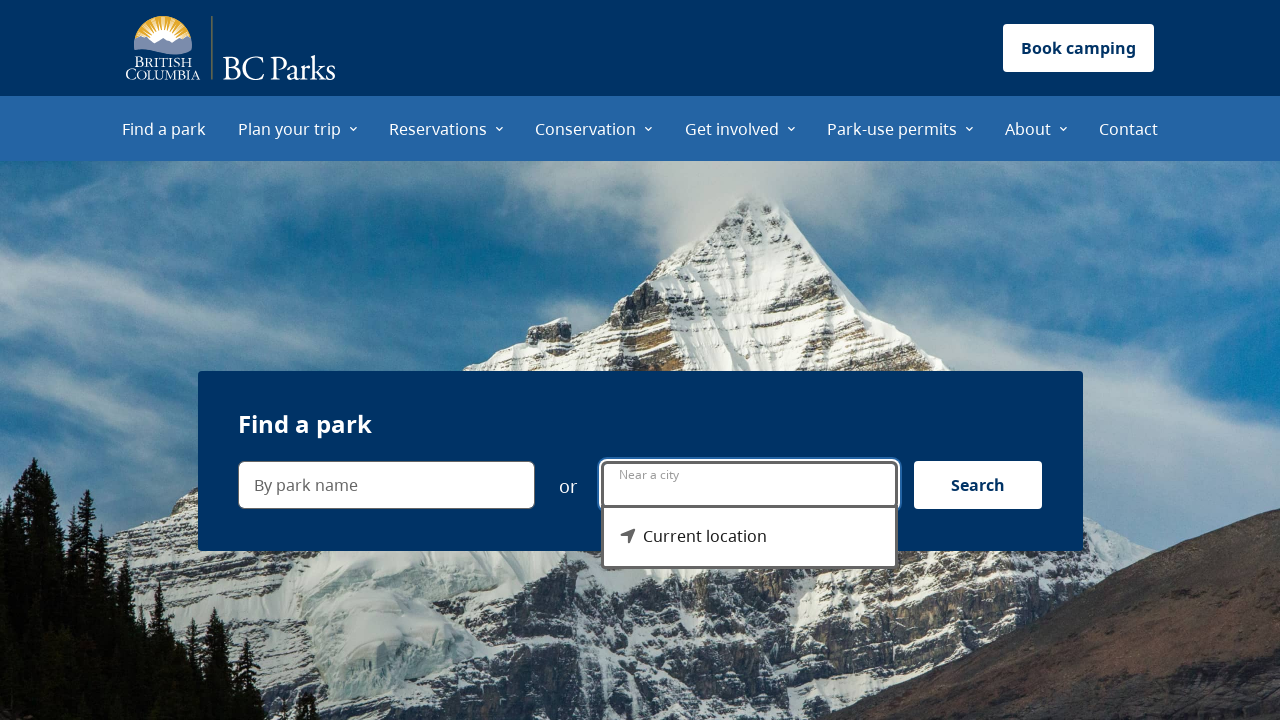

Current location option became visible in dropdown
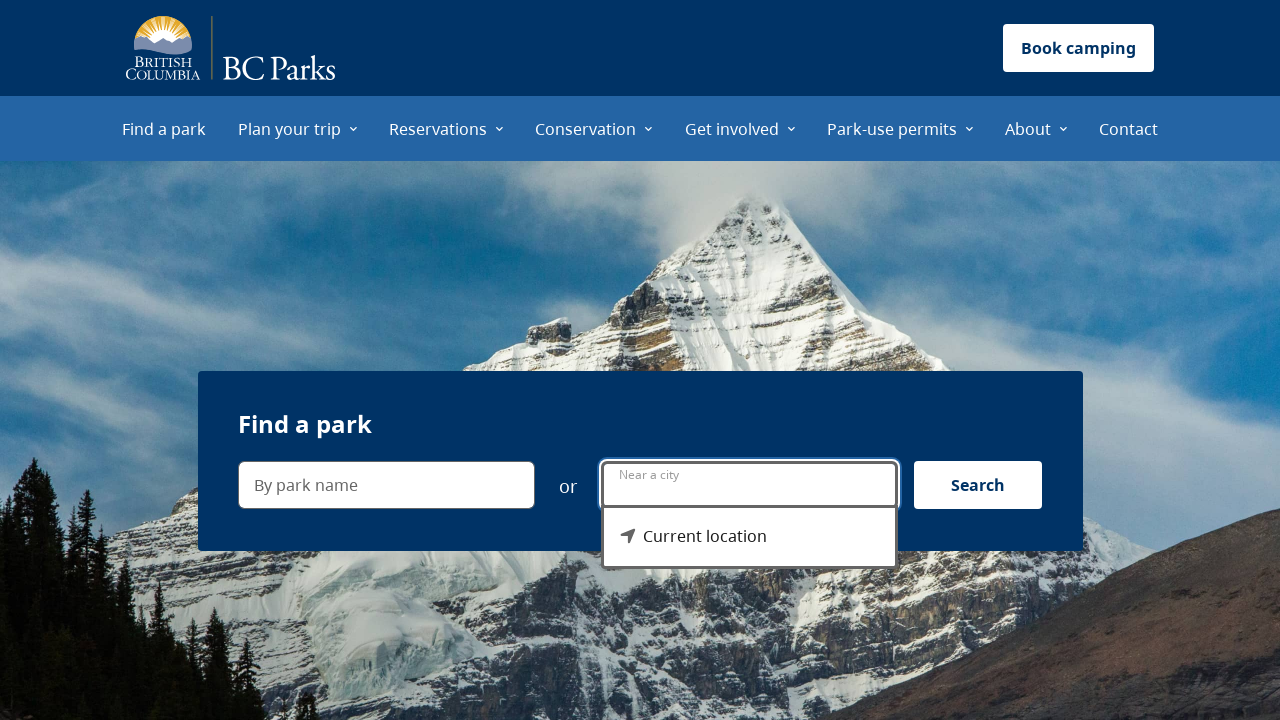

Typed 'B' in city search field on internal:label="Near a city"i
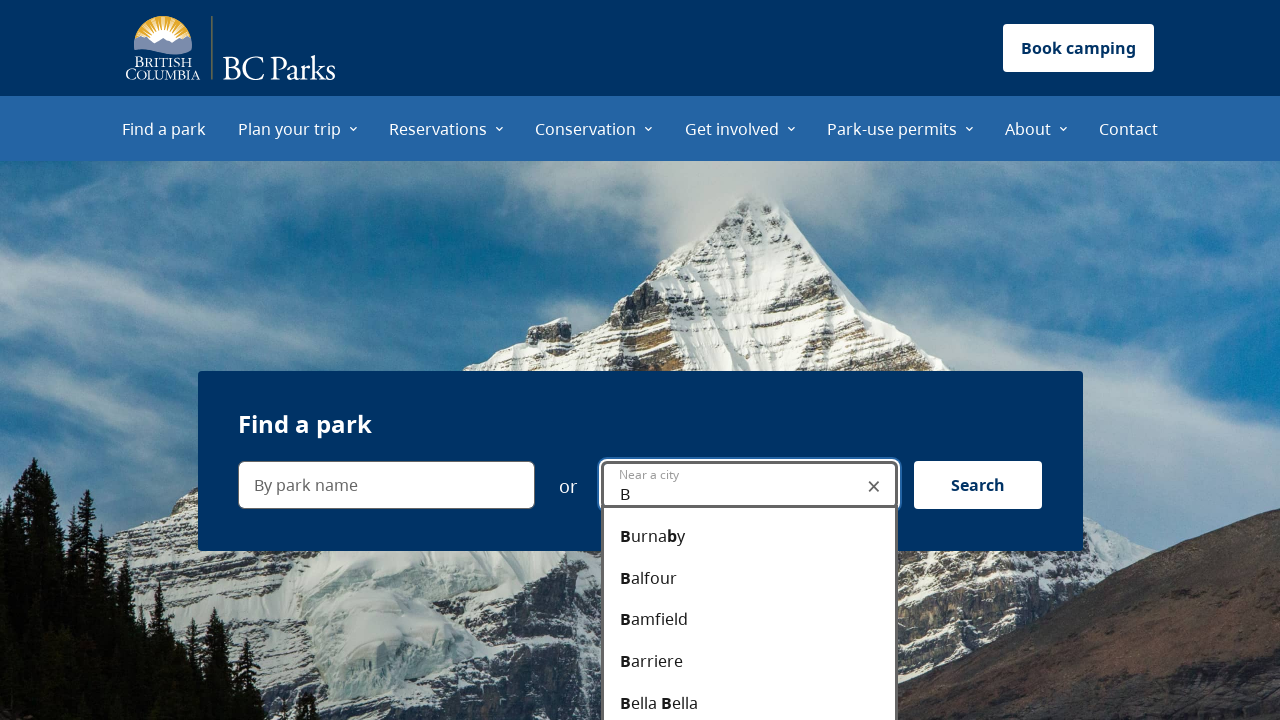

Burnaby option appeared in dropdown
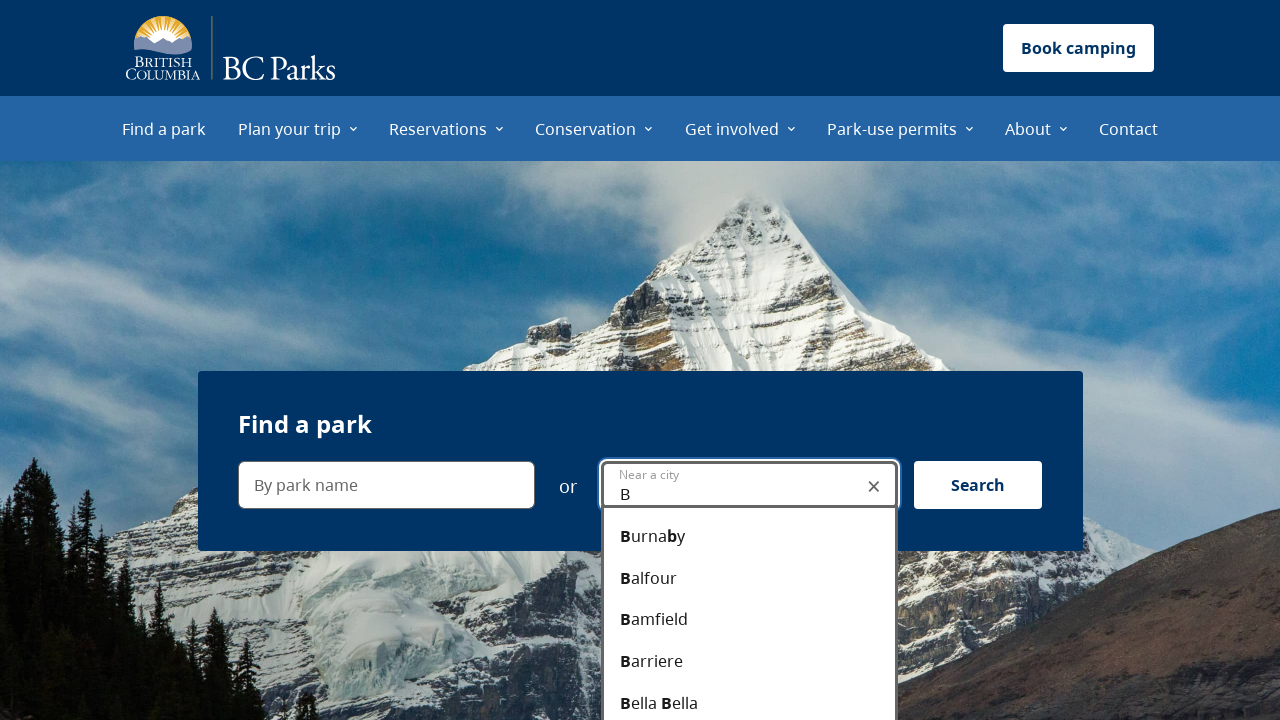

Typed 'Bur' in city search field on internal:label="Near a city"i
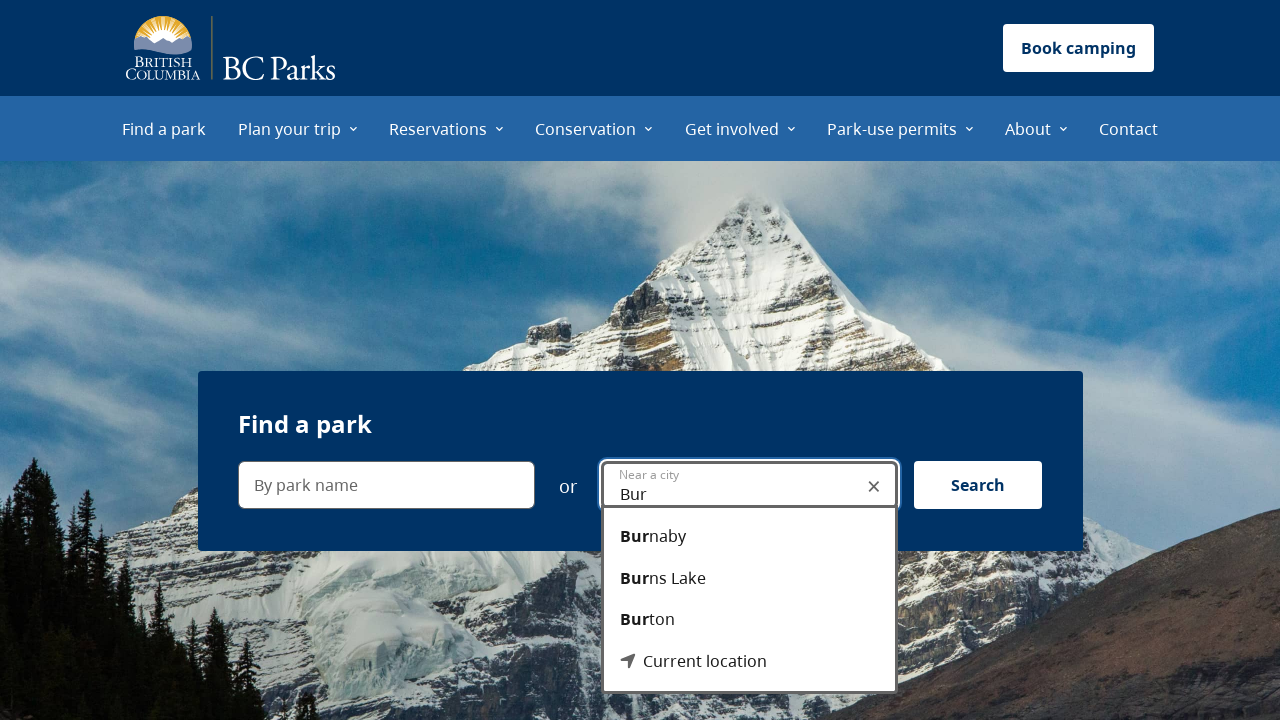

Selected Burnaby from dropdown menu at (749, 537) on internal:role=option[name="Burnaby"i]
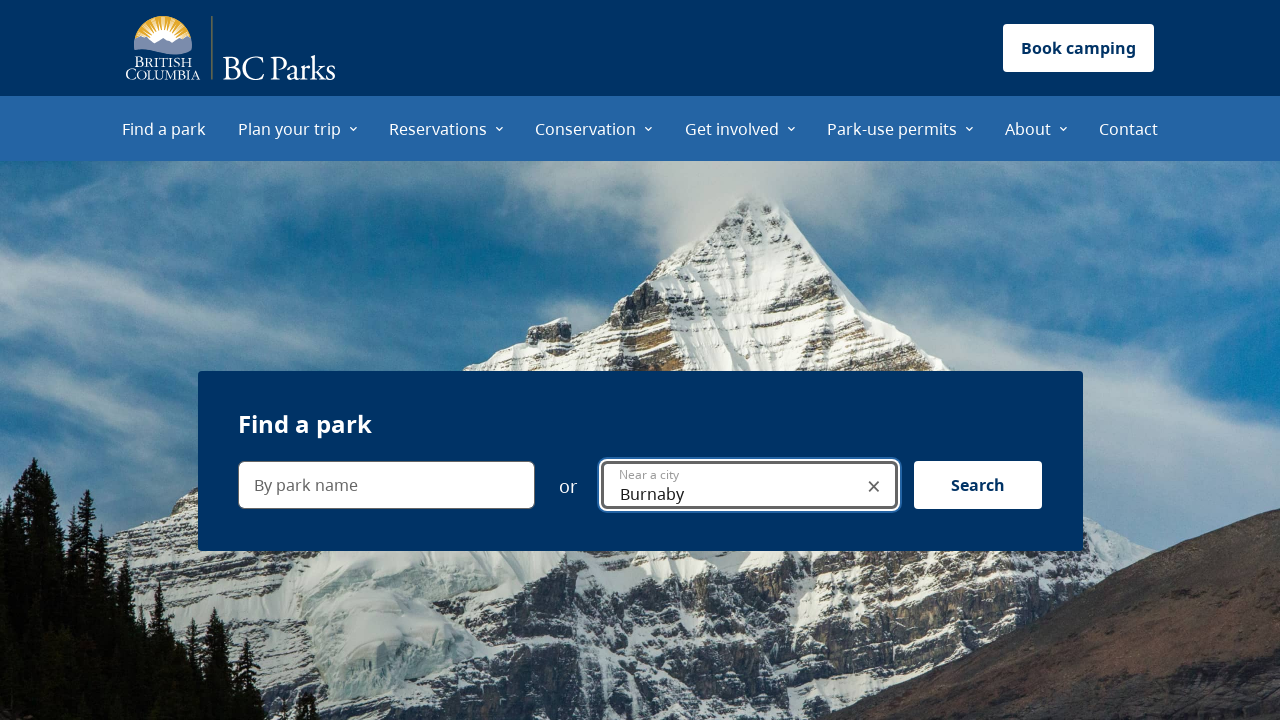

Navigated to filtered results page for Burnaby (l=268)
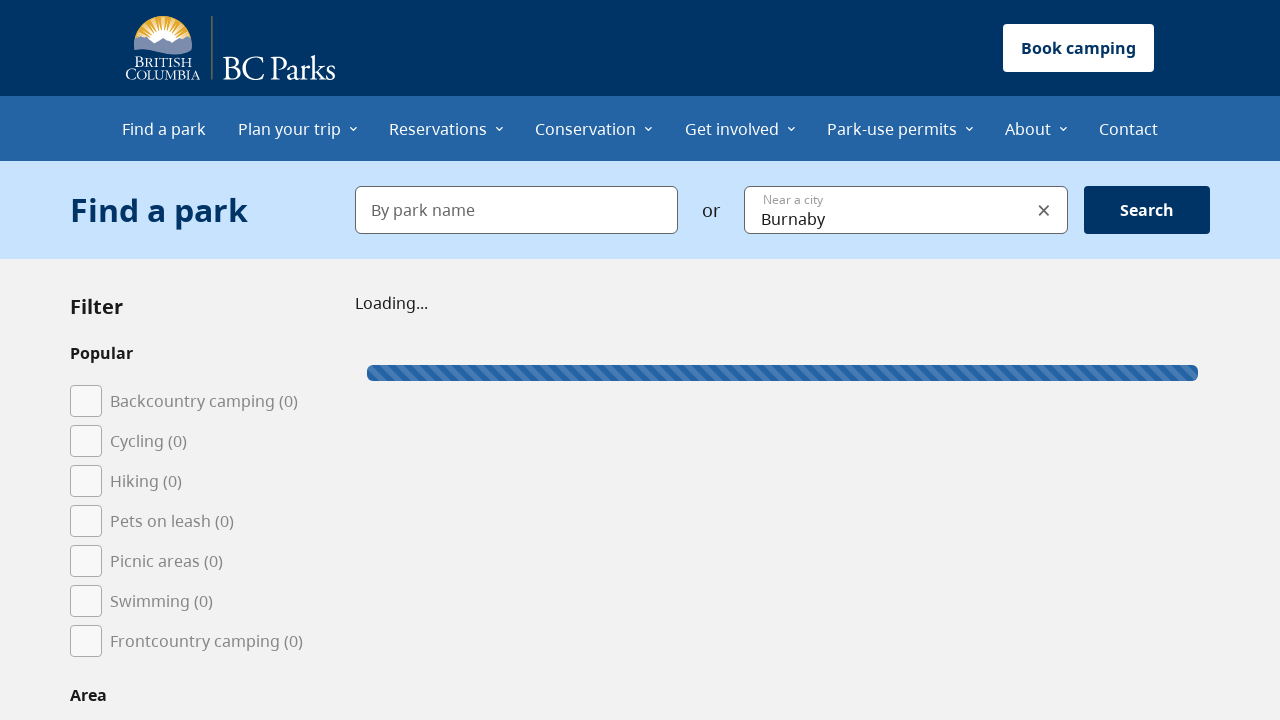

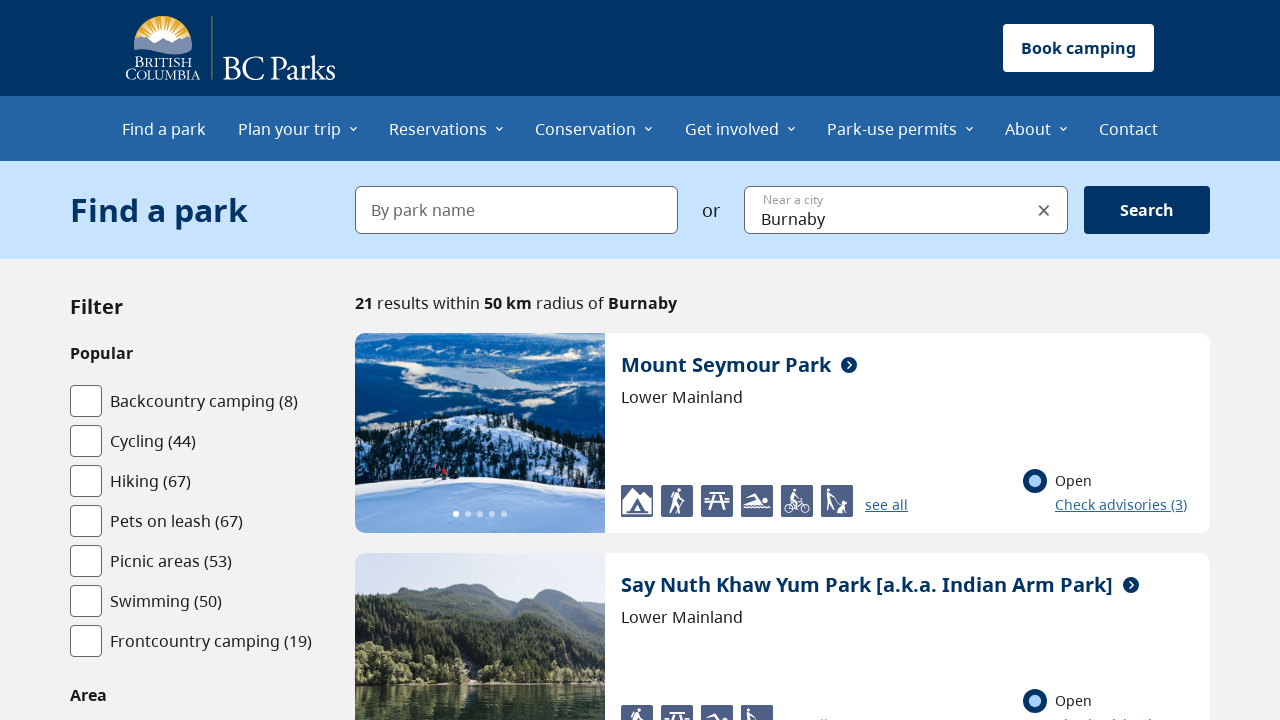